Tests that the currently applied filter link is highlighted with 'selected' class

Starting URL: https://demo.playwright.dev/todomvc

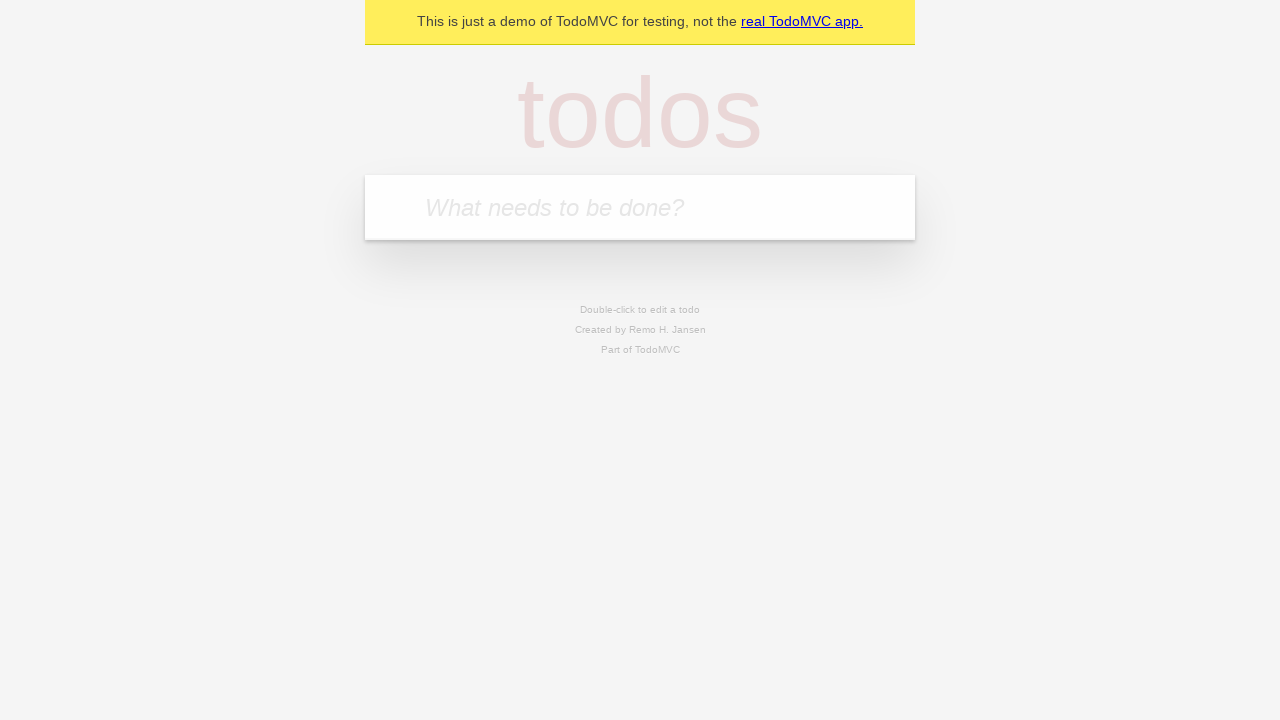

Located the 'What needs to be done?' input field
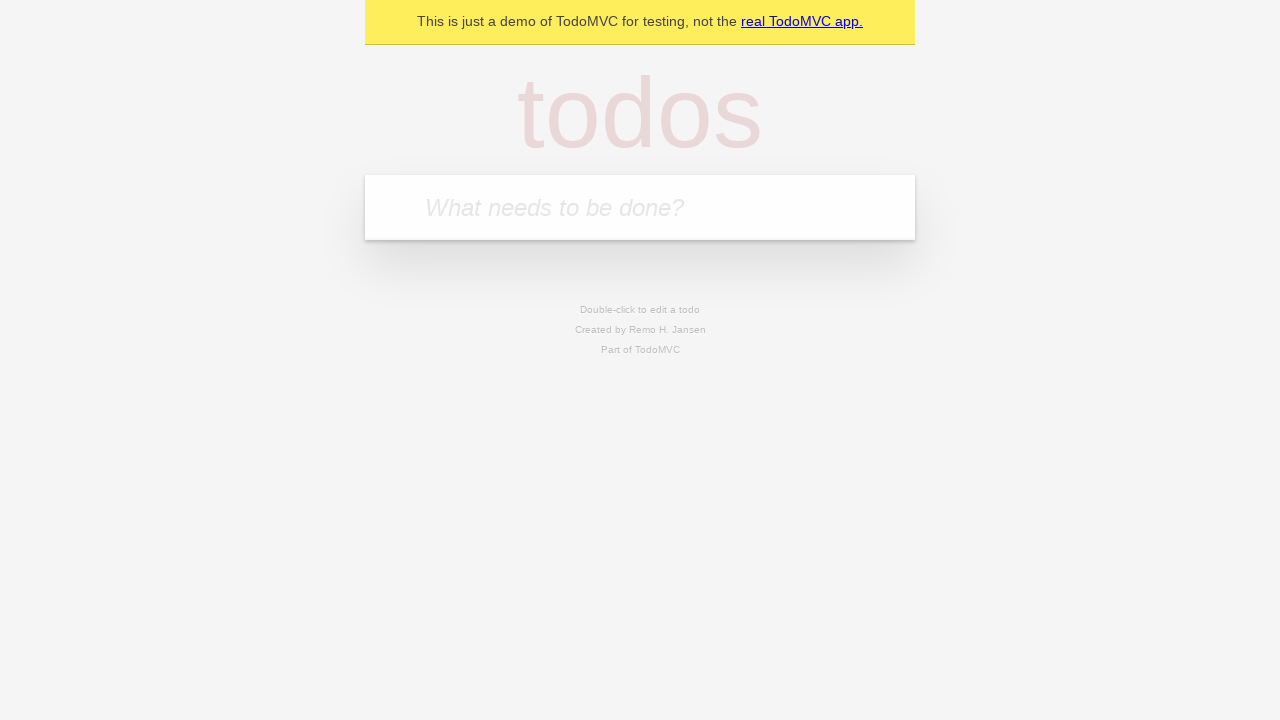

Filled first todo: 'buy some cheese' on internal:attr=[placeholder="What needs to be done?"i]
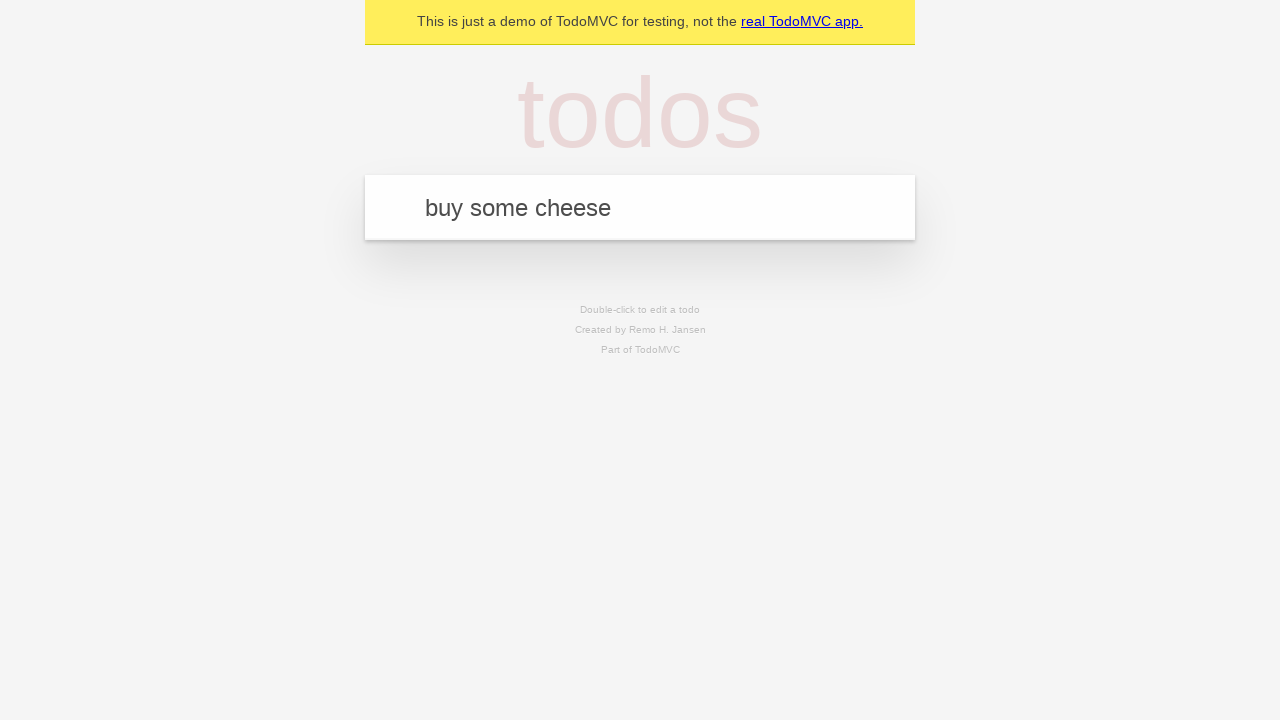

Pressed Enter to create first todo on internal:attr=[placeholder="What needs to be done?"i]
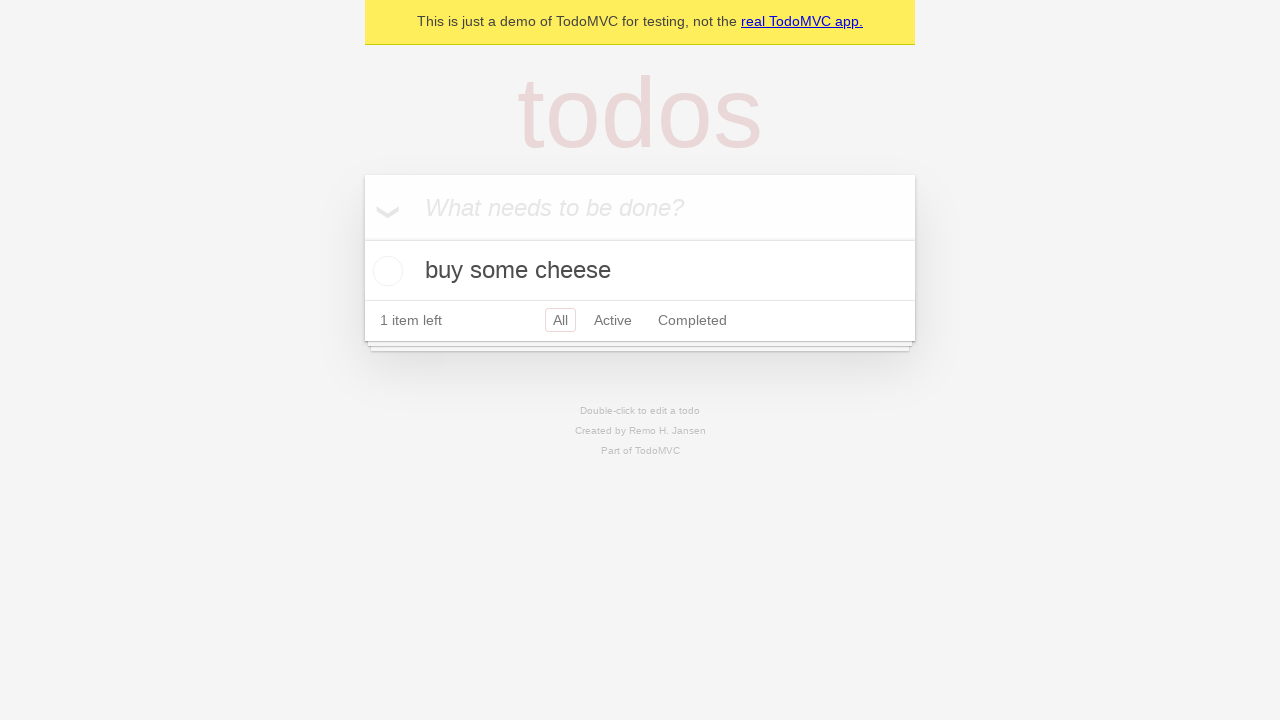

Filled second todo: 'feed the cat' on internal:attr=[placeholder="What needs to be done?"i]
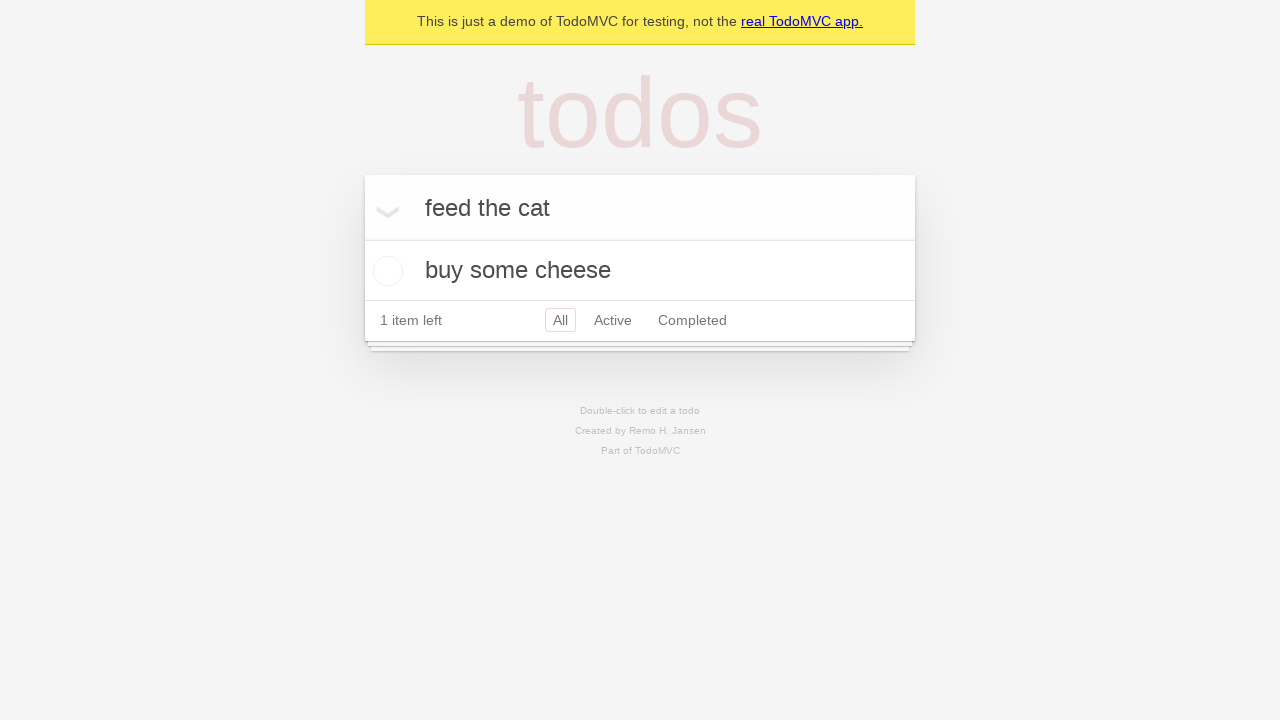

Pressed Enter to create second todo on internal:attr=[placeholder="What needs to be done?"i]
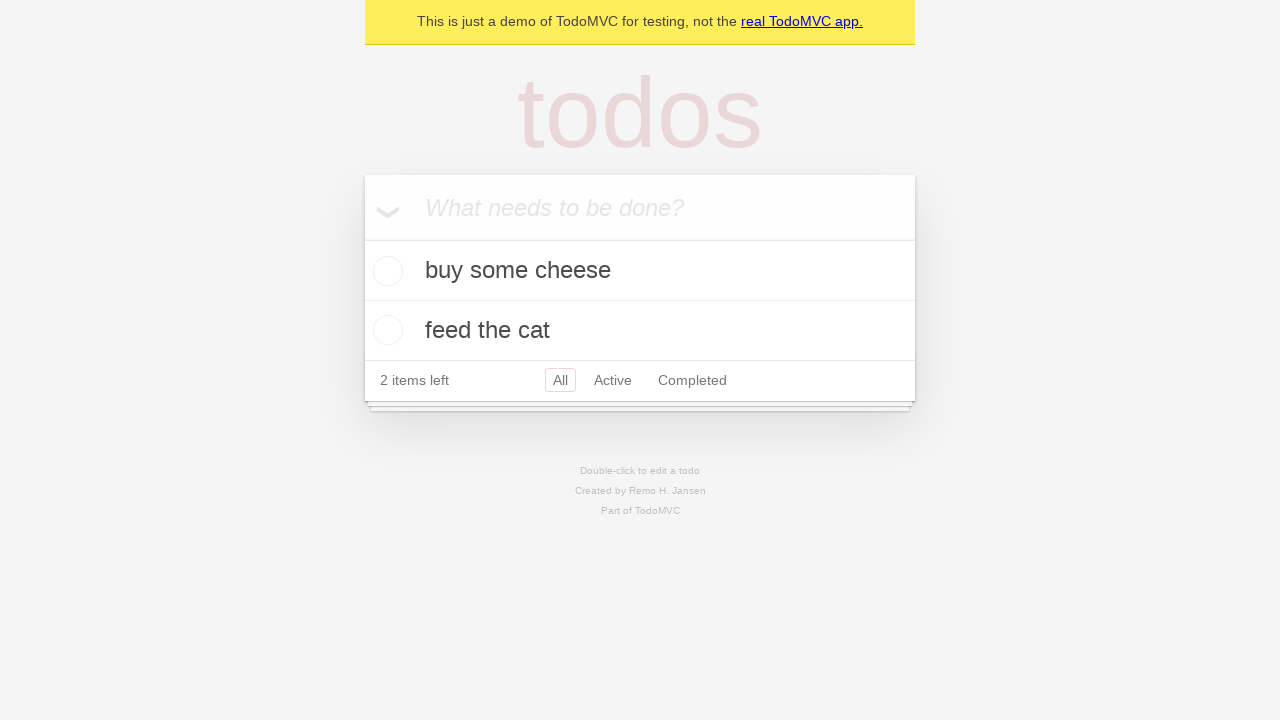

Filled third todo: 'book a doctors appointment' on internal:attr=[placeholder="What needs to be done?"i]
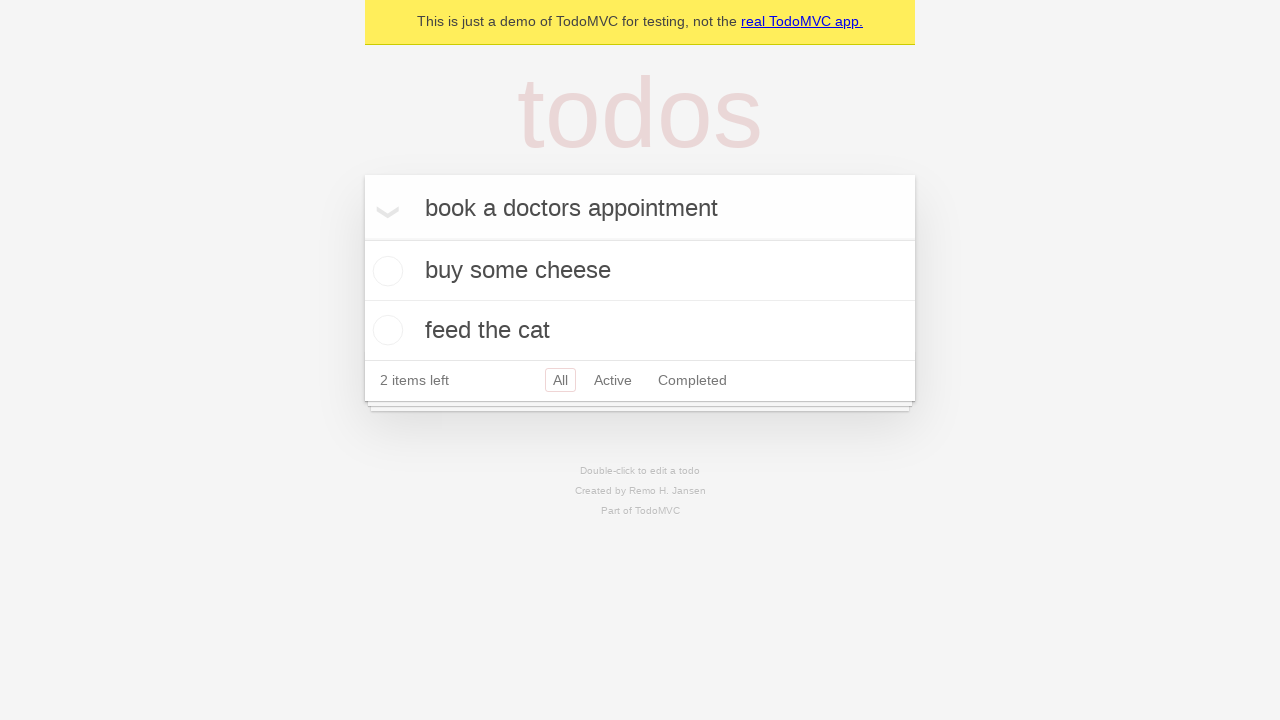

Pressed Enter to create third todo on internal:attr=[placeholder="What needs to be done?"i]
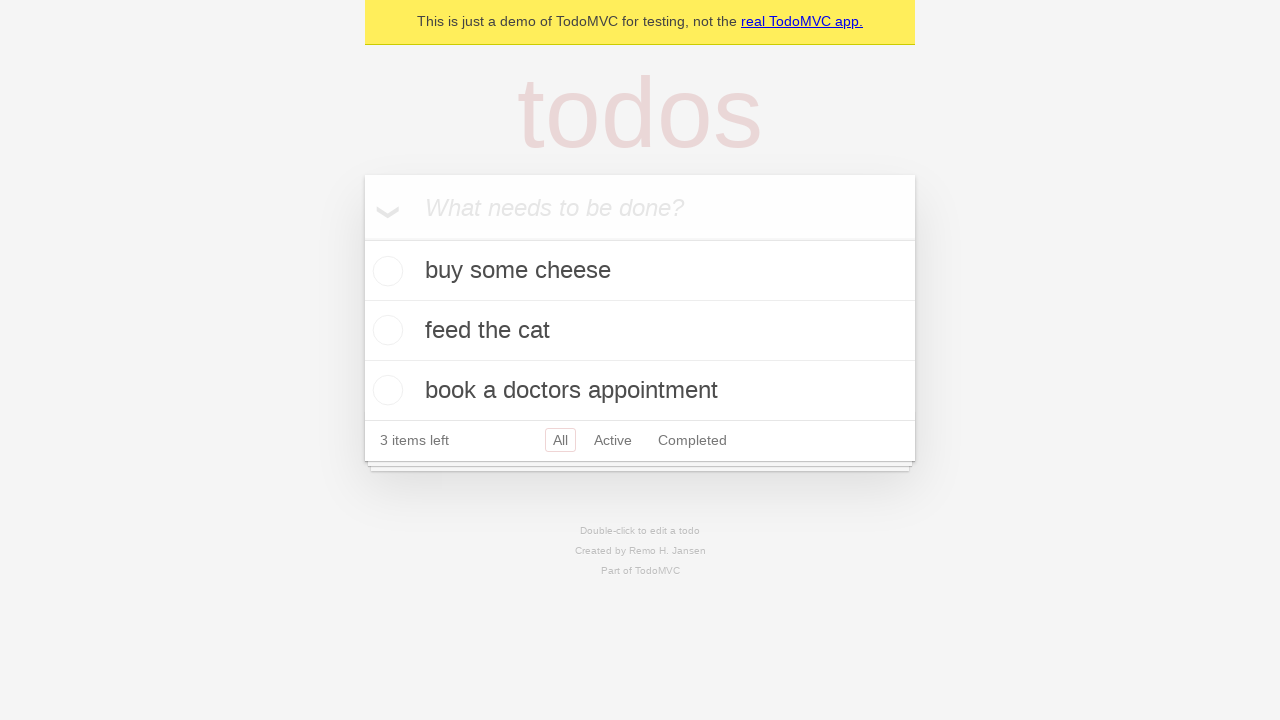

Located the 'Active' filter link
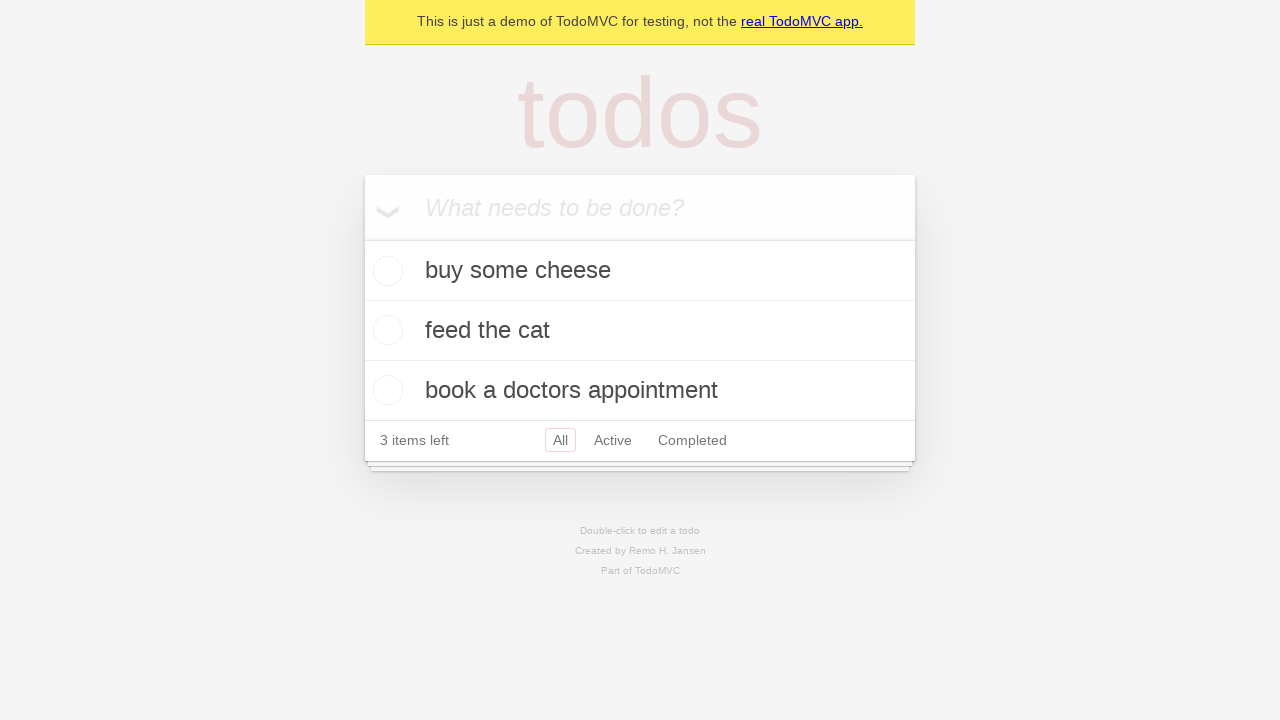

Located the 'Completed' filter link
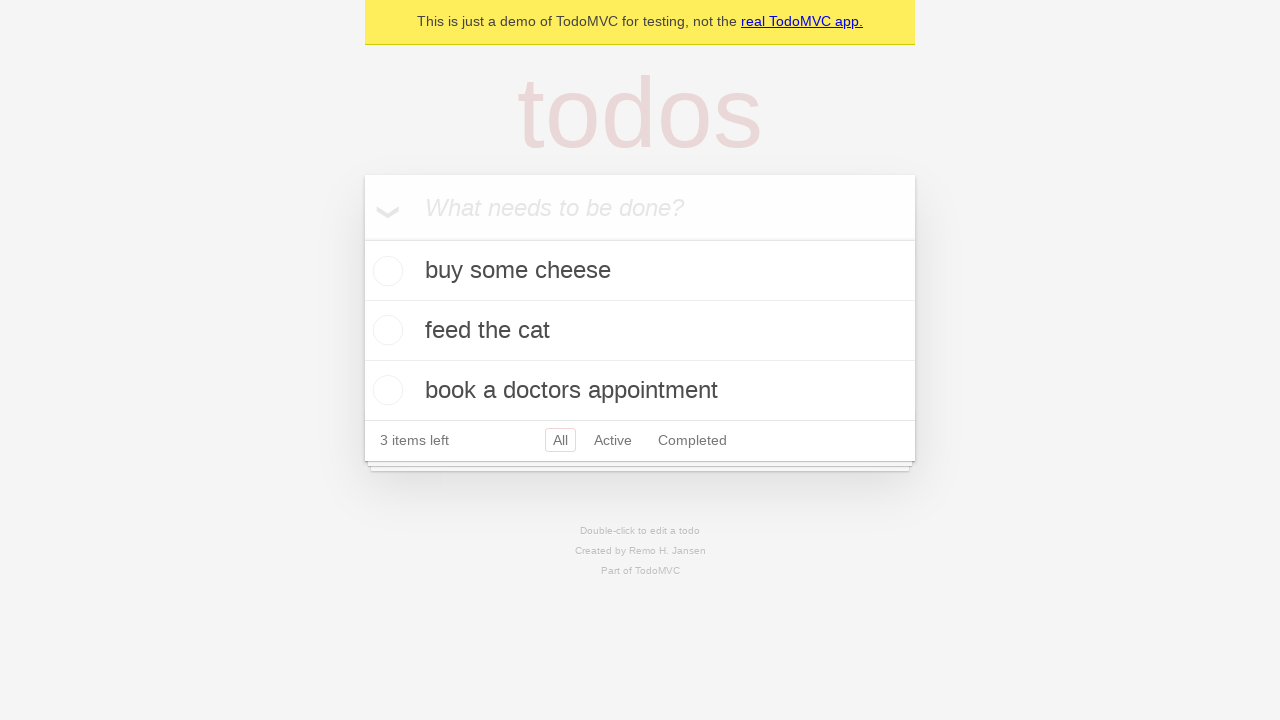

Clicked the 'Active' filter link at (613, 440) on internal:role=link[name="Active"i]
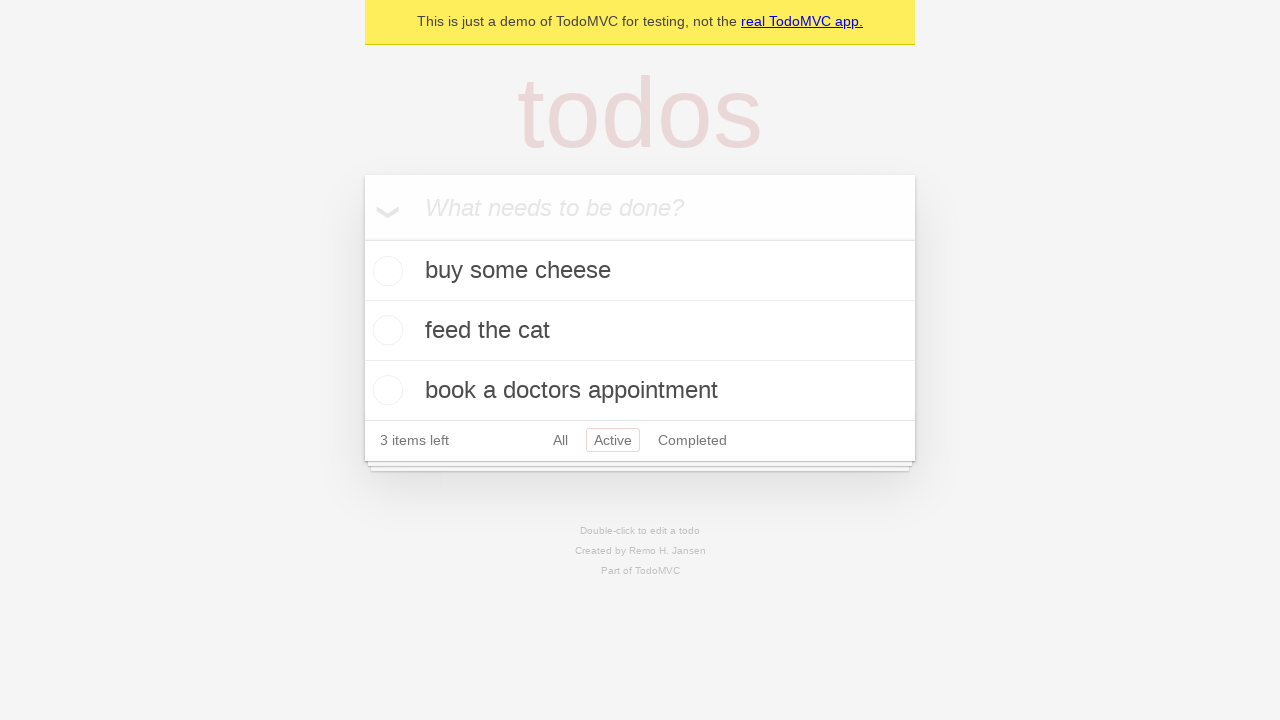

Clicked the 'Completed' filter link to highlight it as selected at (692, 440) on internal:role=link[name="Completed"i]
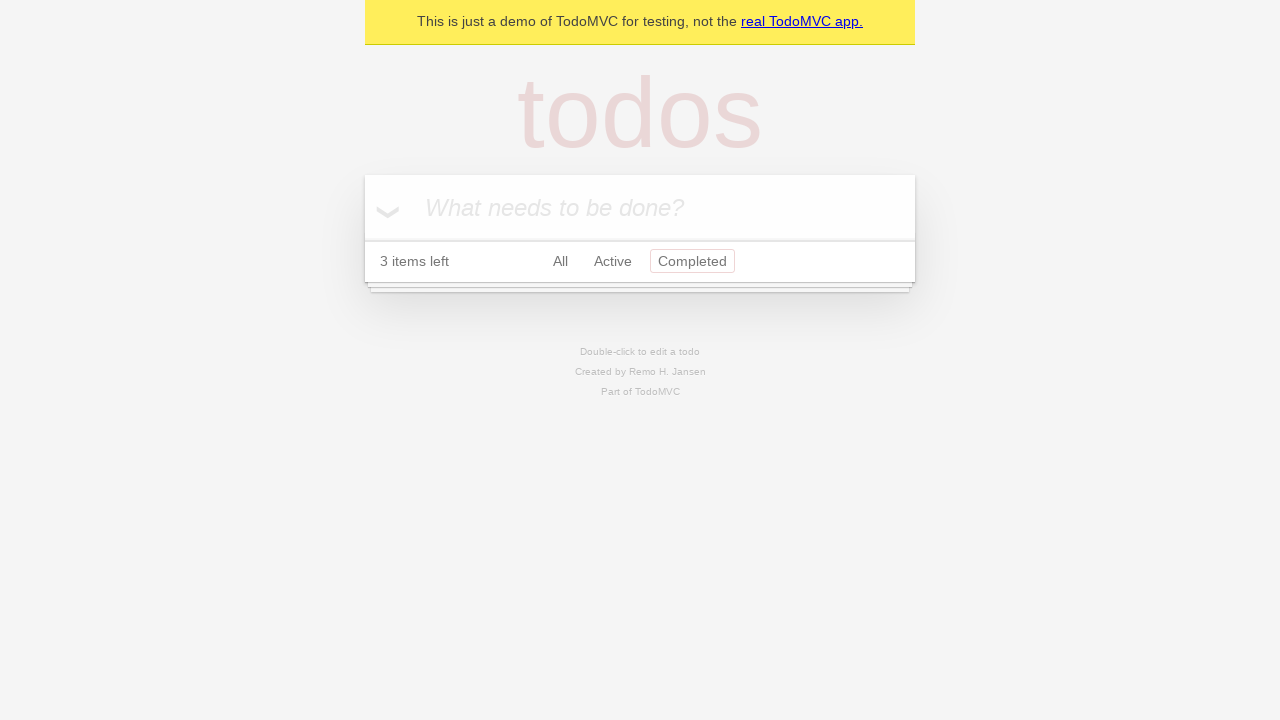

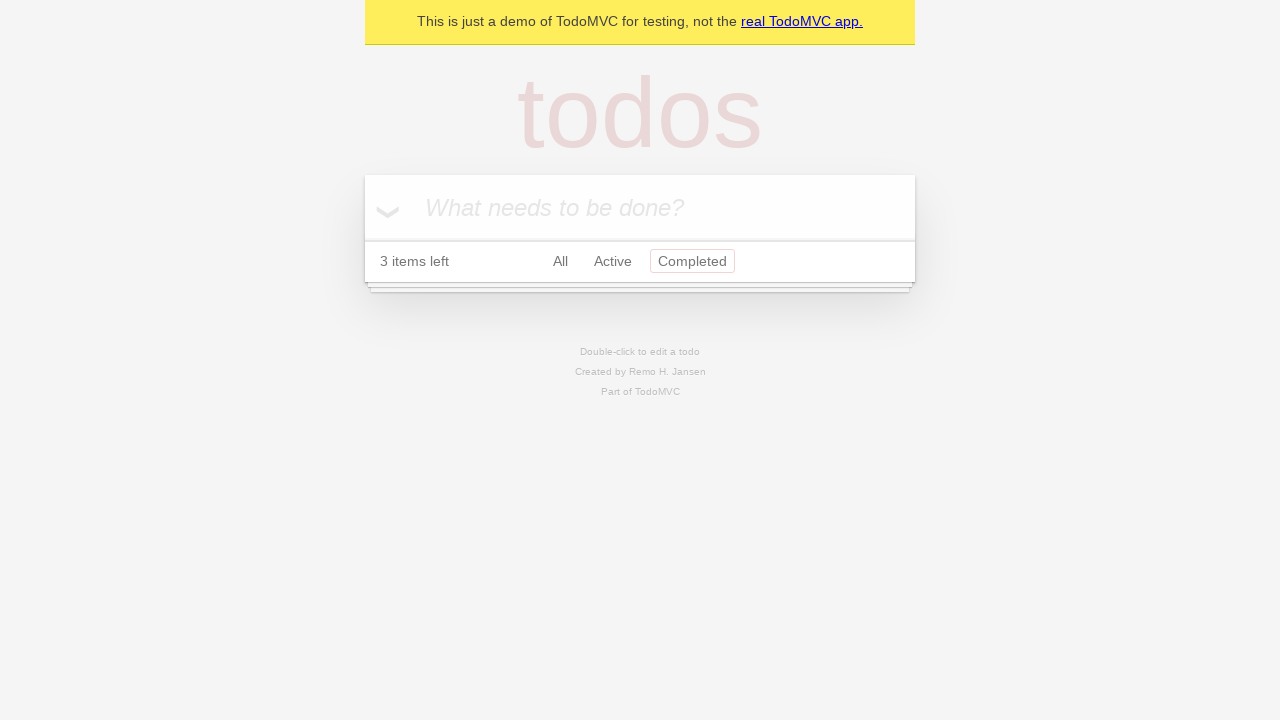